Tests division of a number by itself (25/25) to get result of 1

Starting URL: https://www.globalsqa.com/angularJs-protractor/SimpleCalculator/

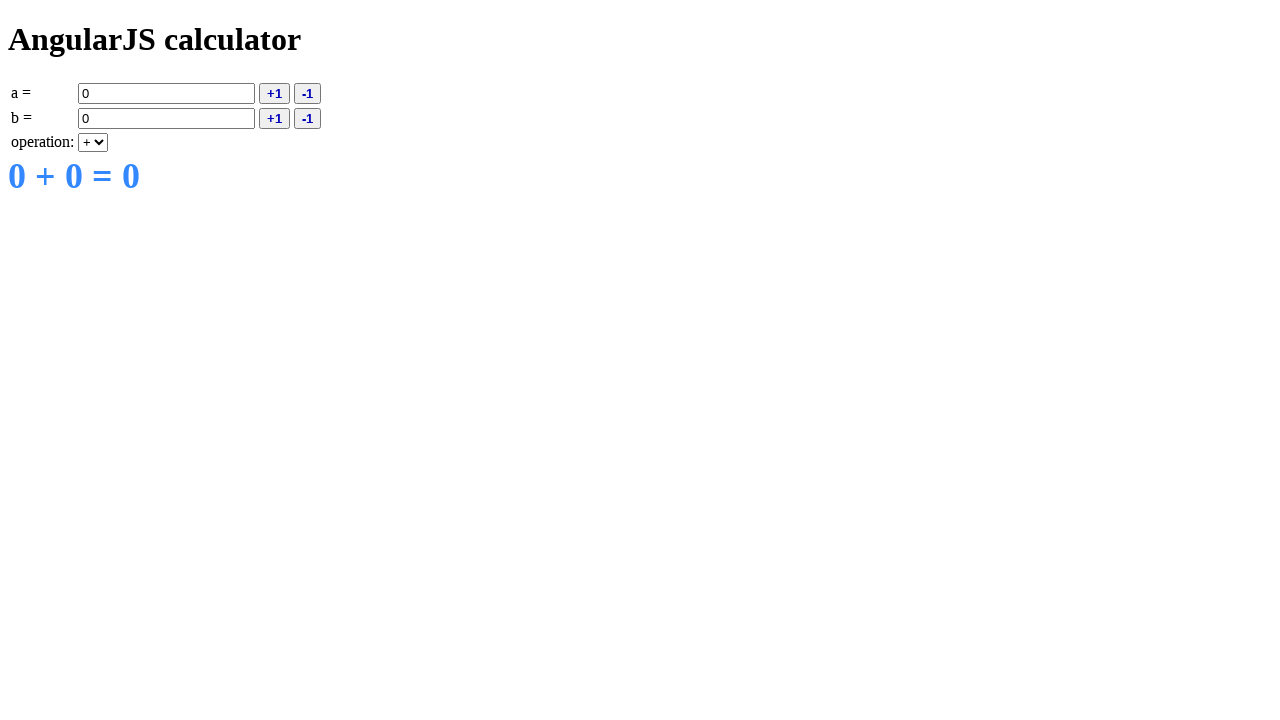

Filled first operand (A) with value 25 on input[ng-model='a']
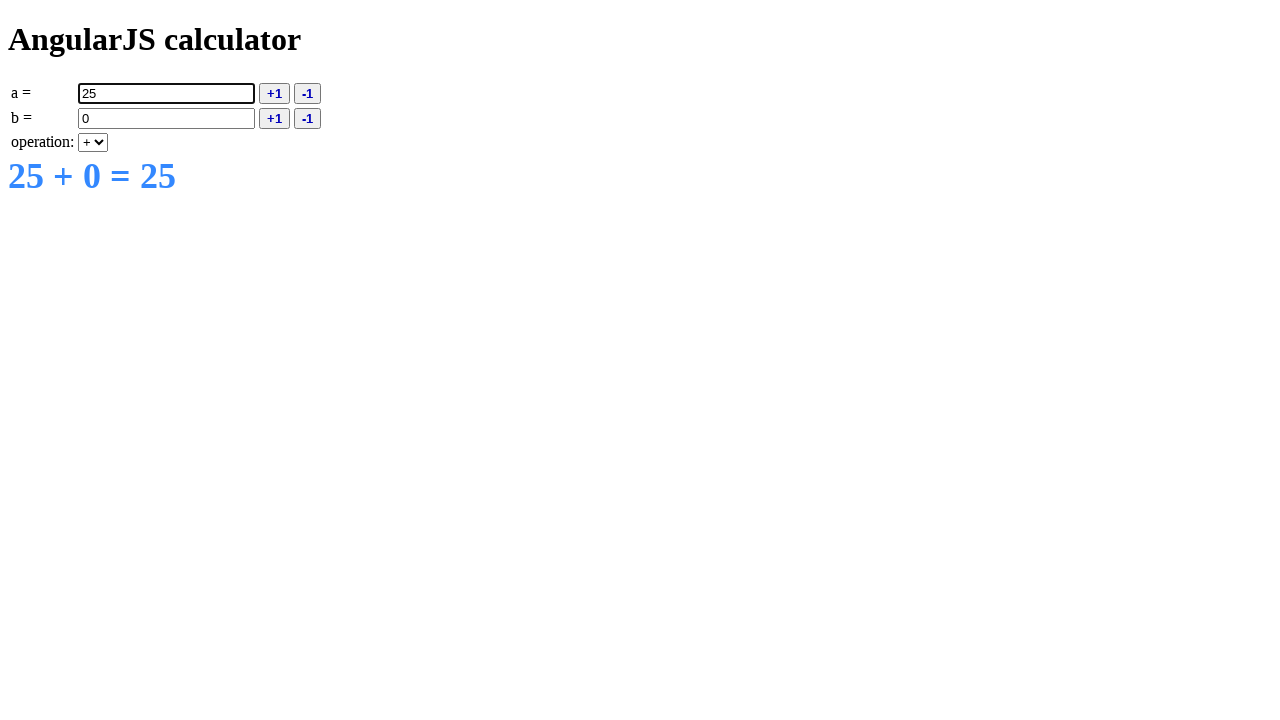

Filled second operand (B) with value 25 on input[ng-model='b']
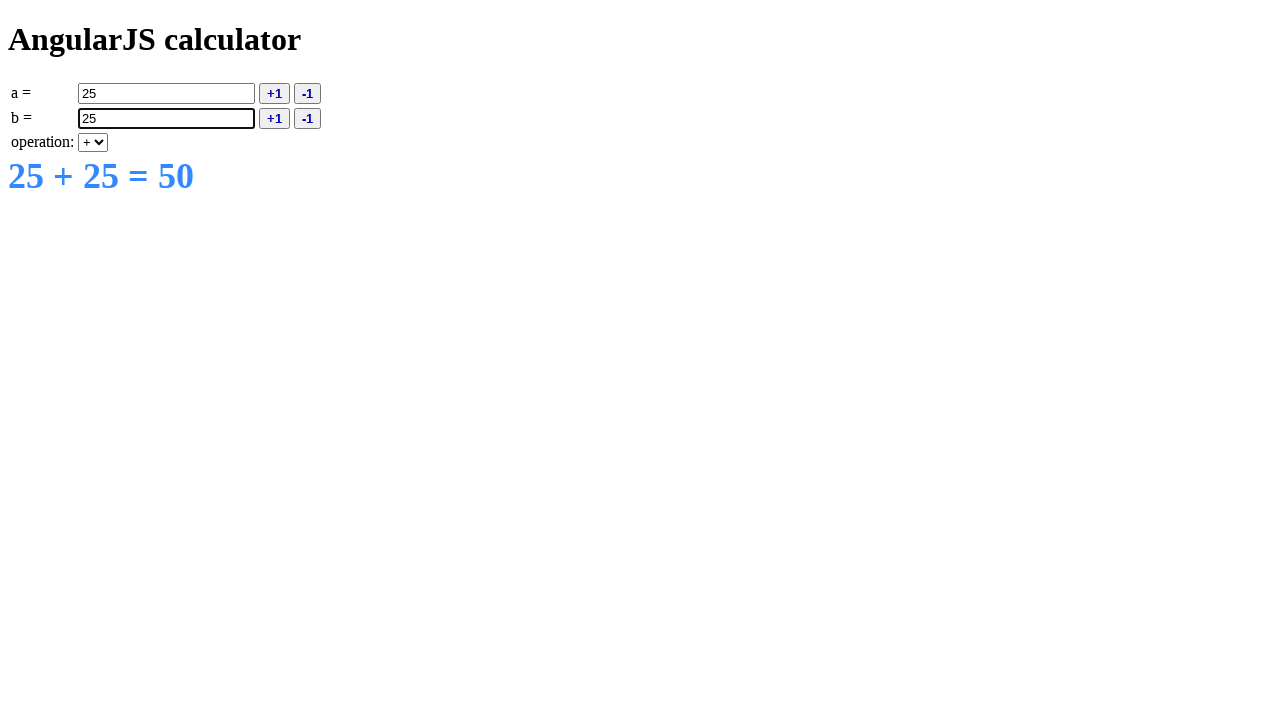

Selected division (/) operation on select[ng-model='operation']
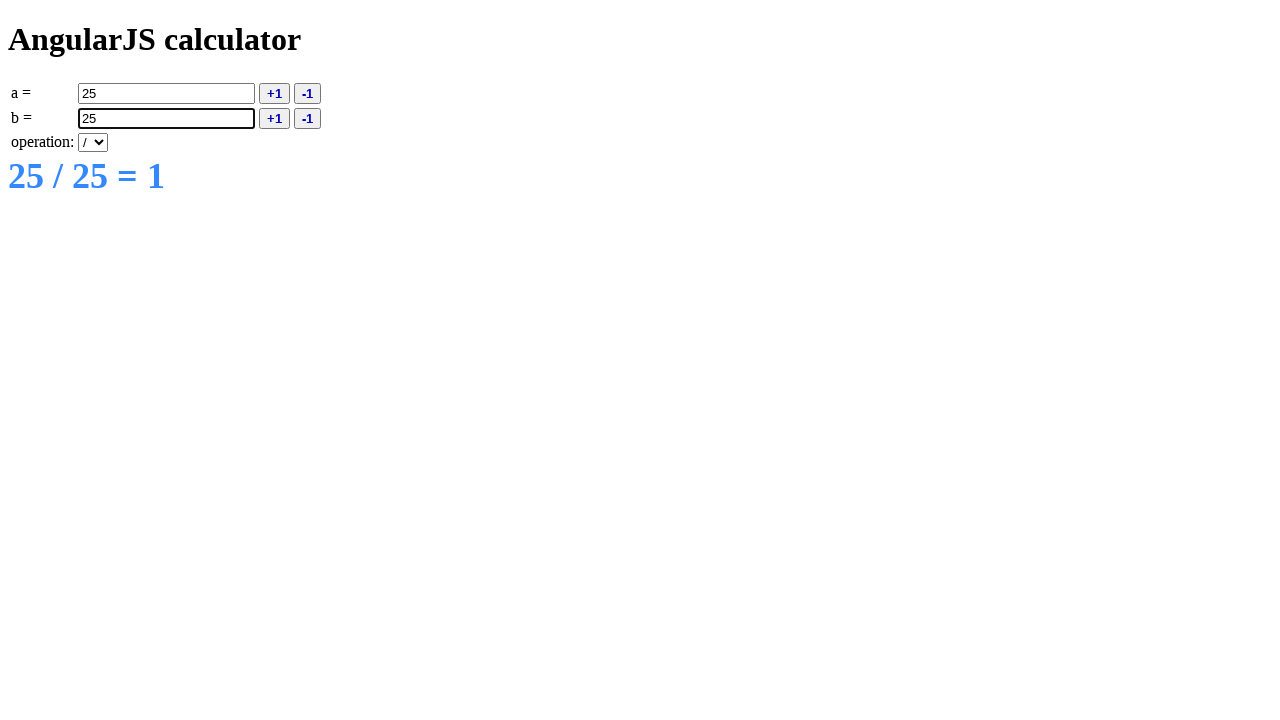

Result element loaded showing division of 25/25 = 1
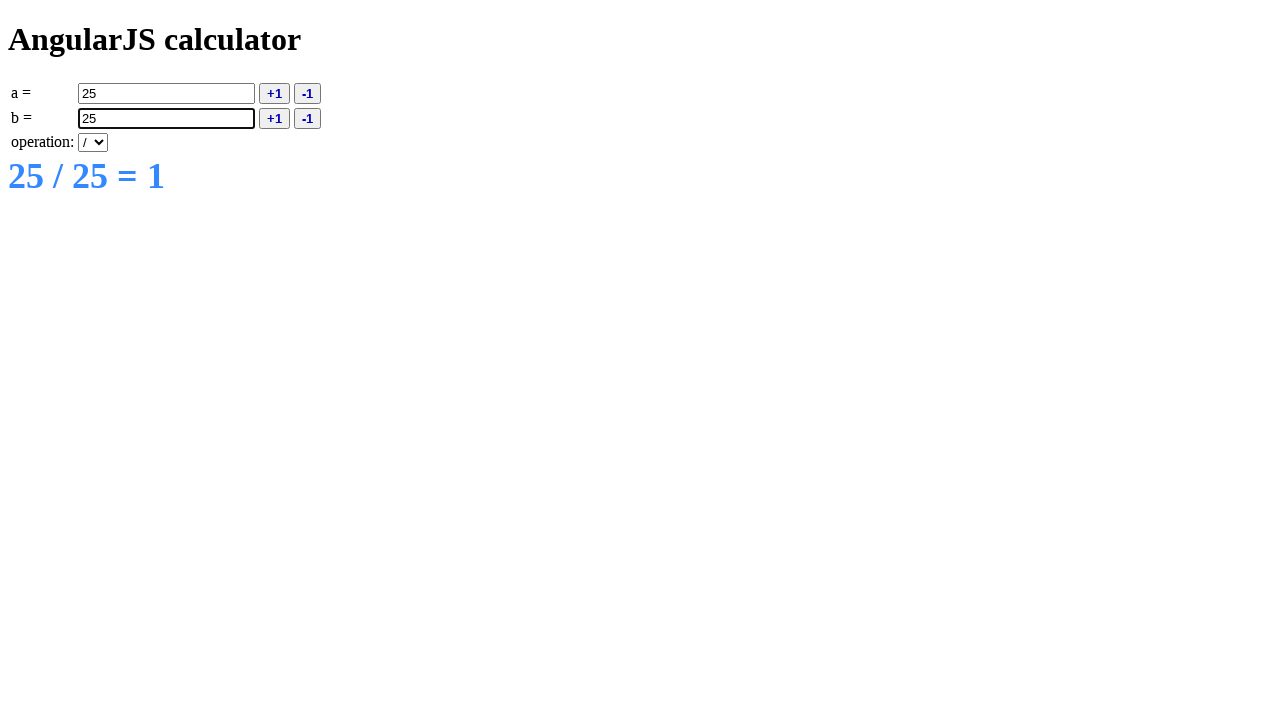

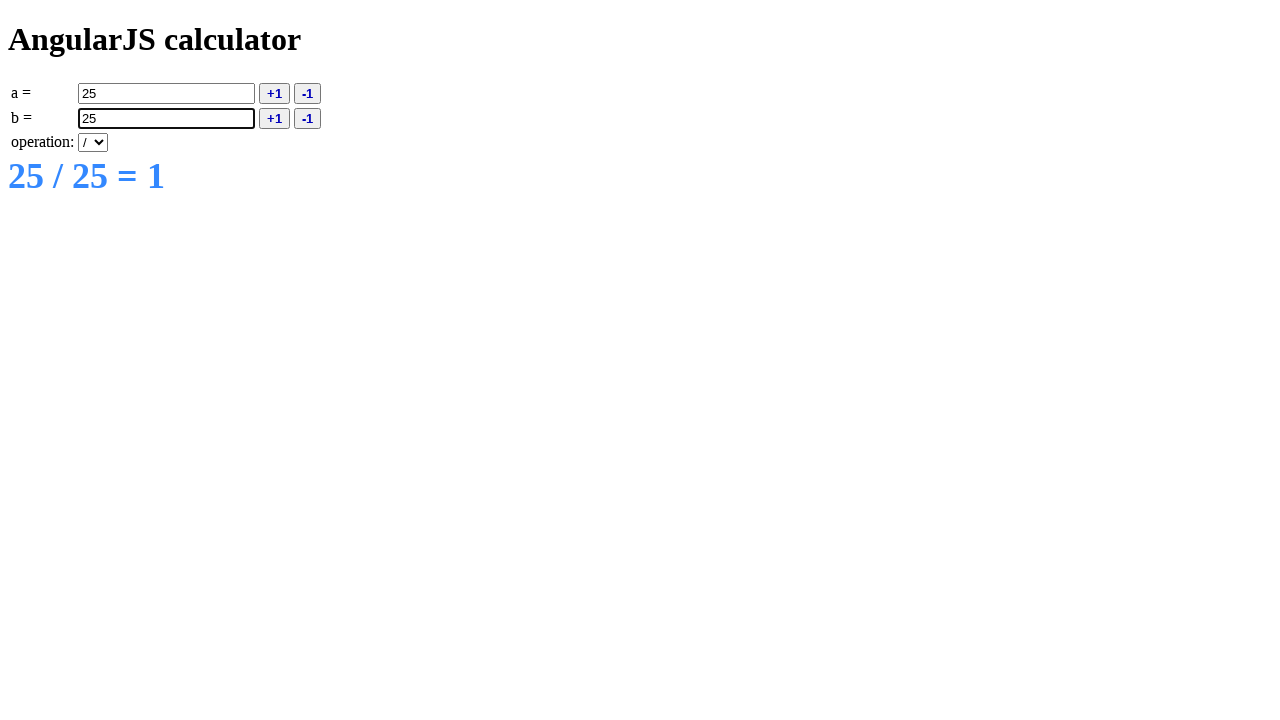